Tests autocomplete functionality by typing partial text and navigating through suggestions using keyboard arrows

Starting URL: https://rahulshettyacademy.com/AutomationPractice/

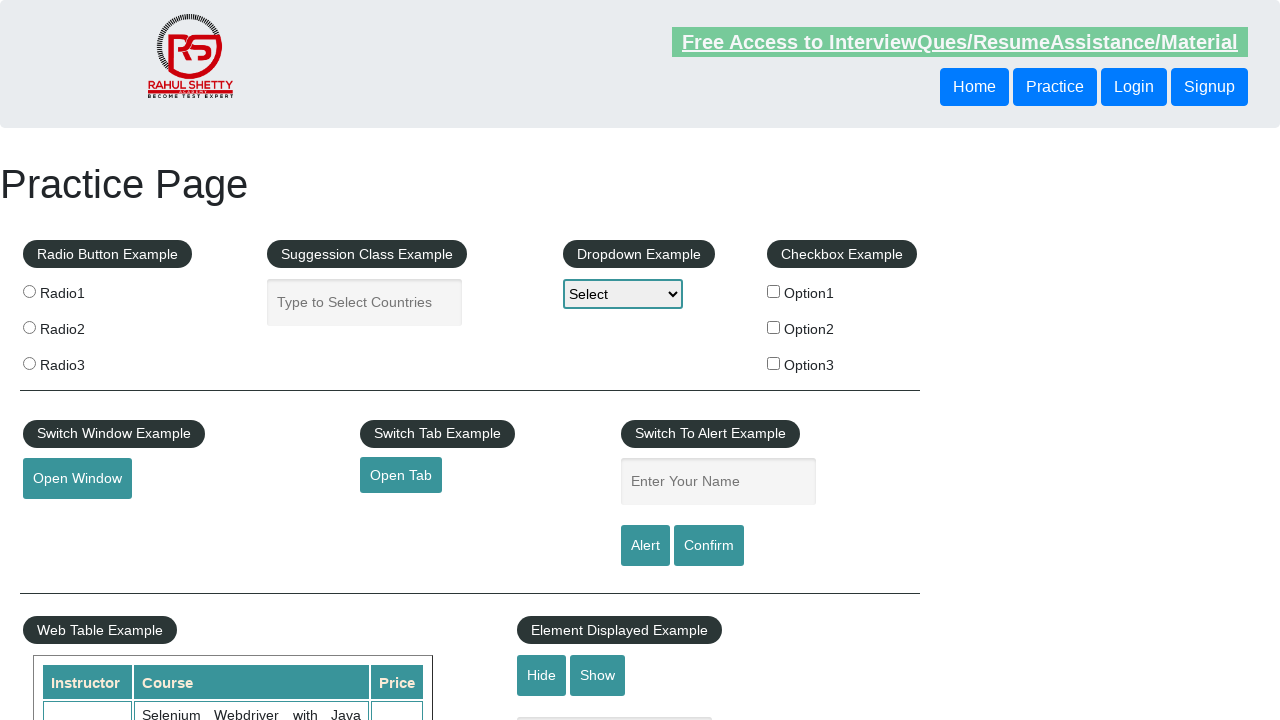

Navigated to AutomationPractice page
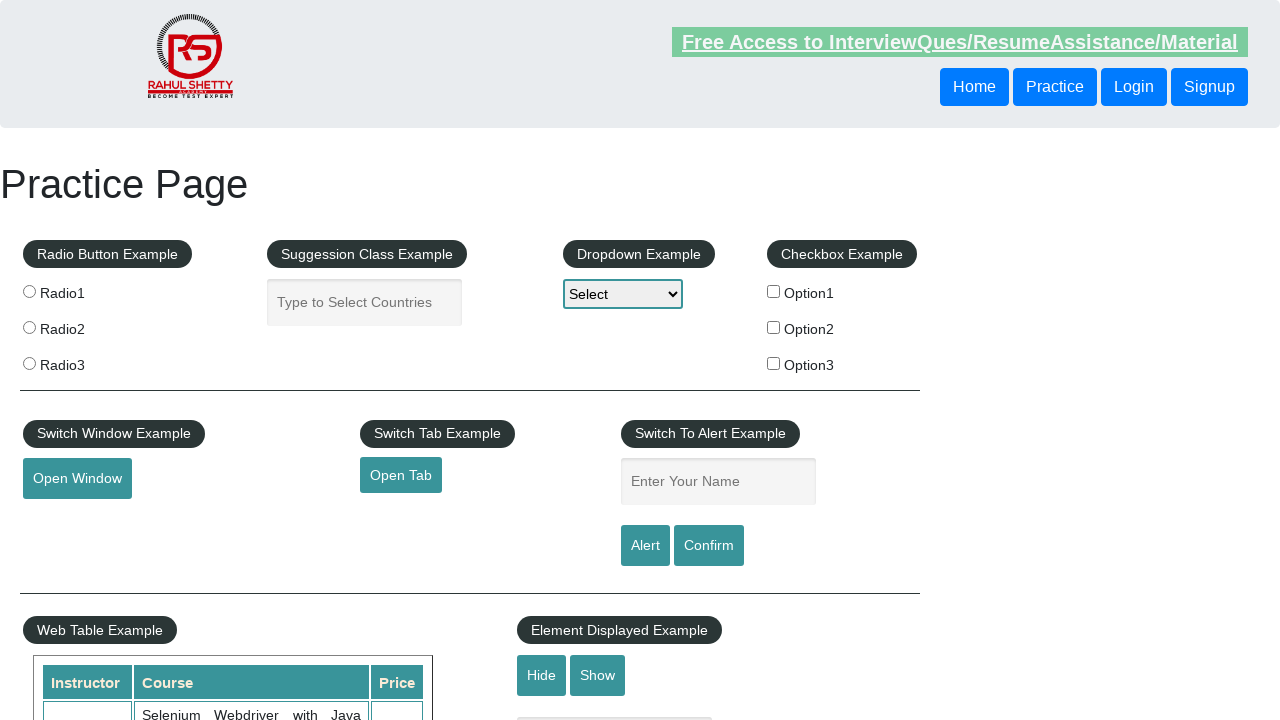

Clicked on autocomplete field at (365, 302) on #autocomplete
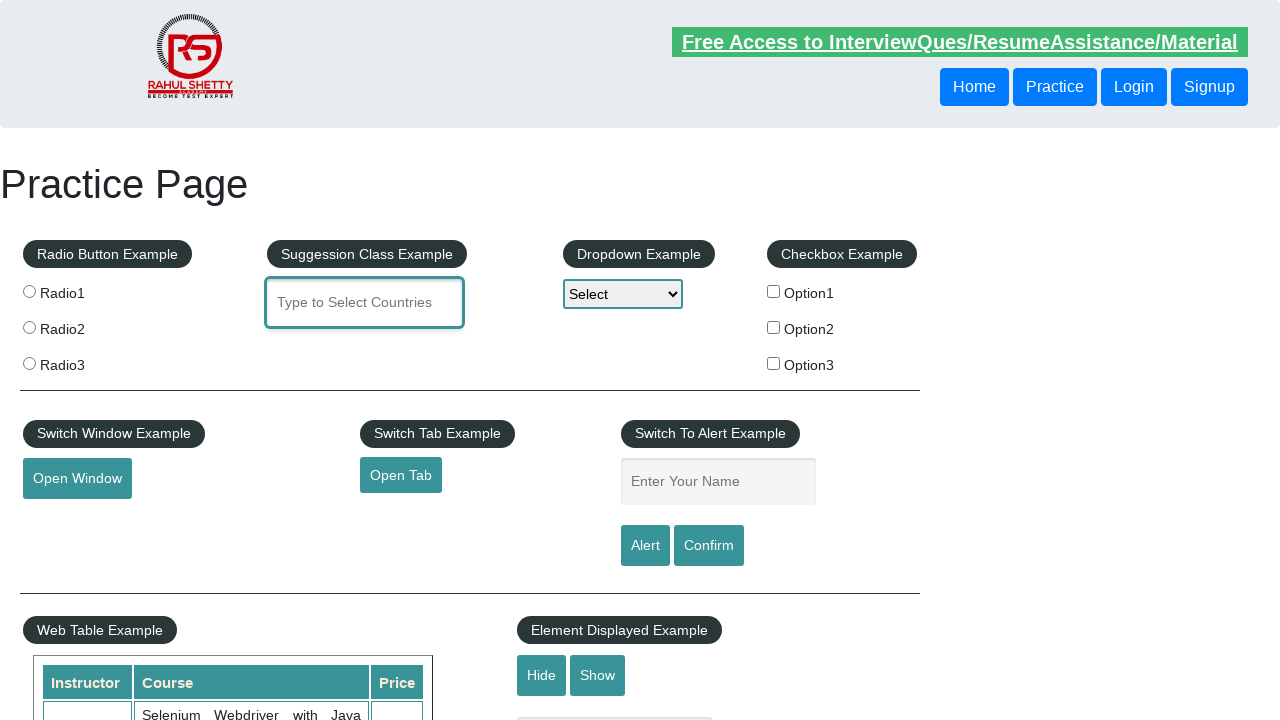

Typed 'ind' to trigger autocomplete suggestions on #autocomplete
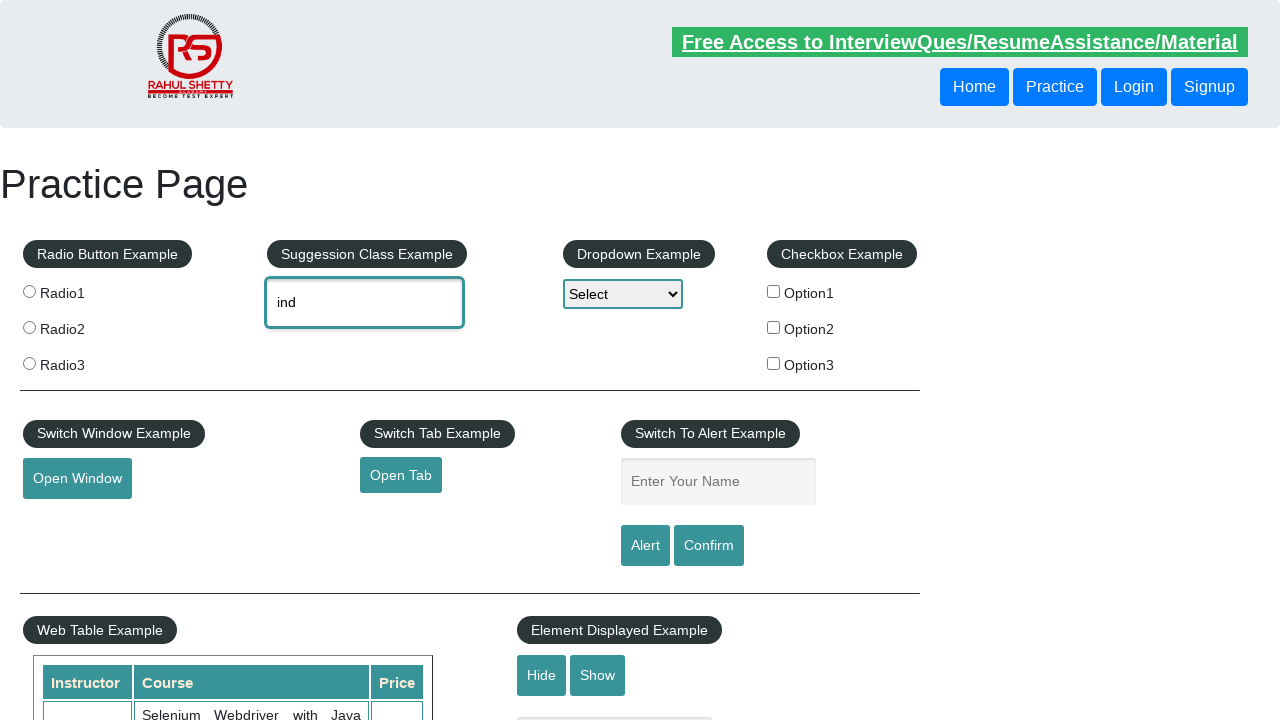

Waited for autocomplete suggestions to appear
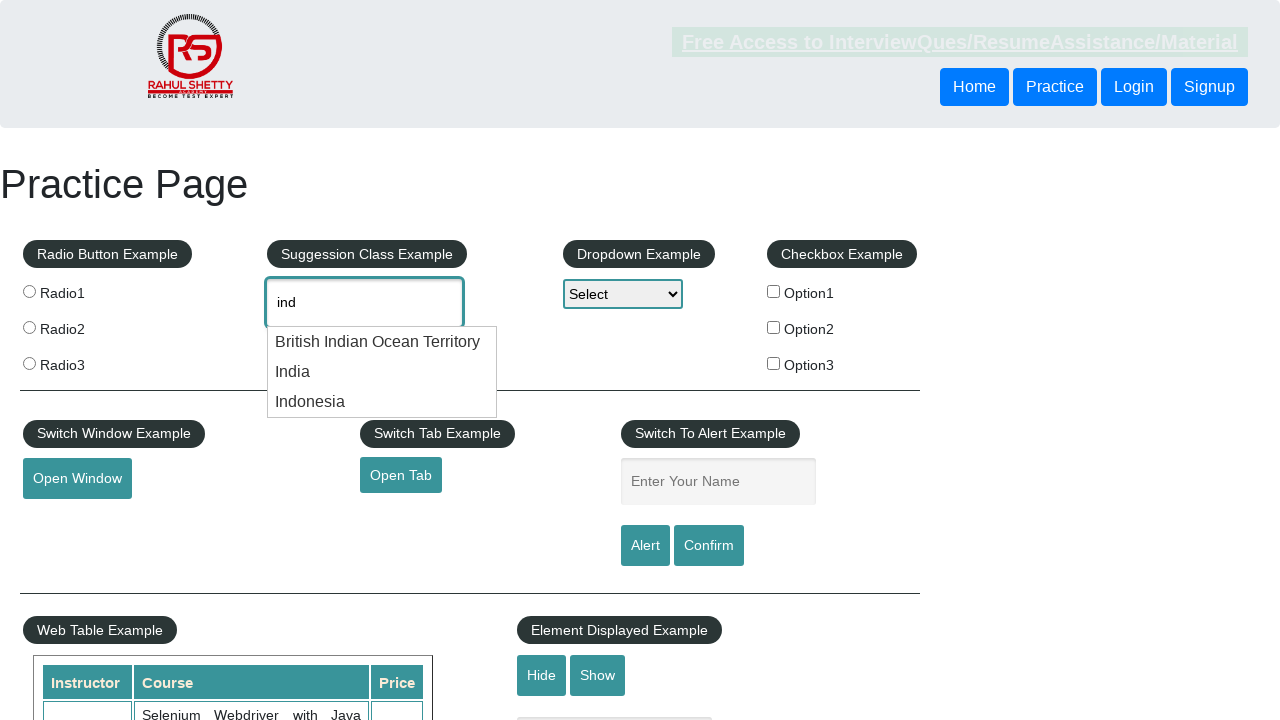

Pressed ArrowDown to navigate to first suggestion on #autocomplete
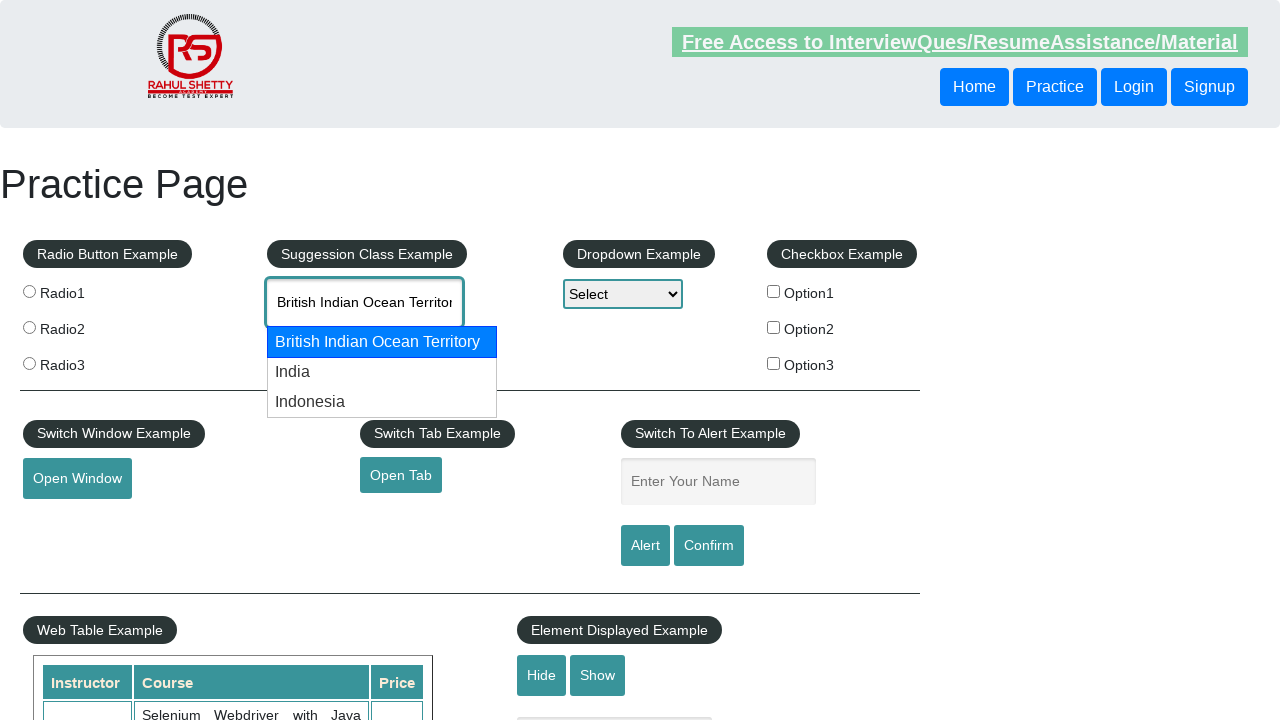

Pressed ArrowDown to navigate to second suggestion on #autocomplete
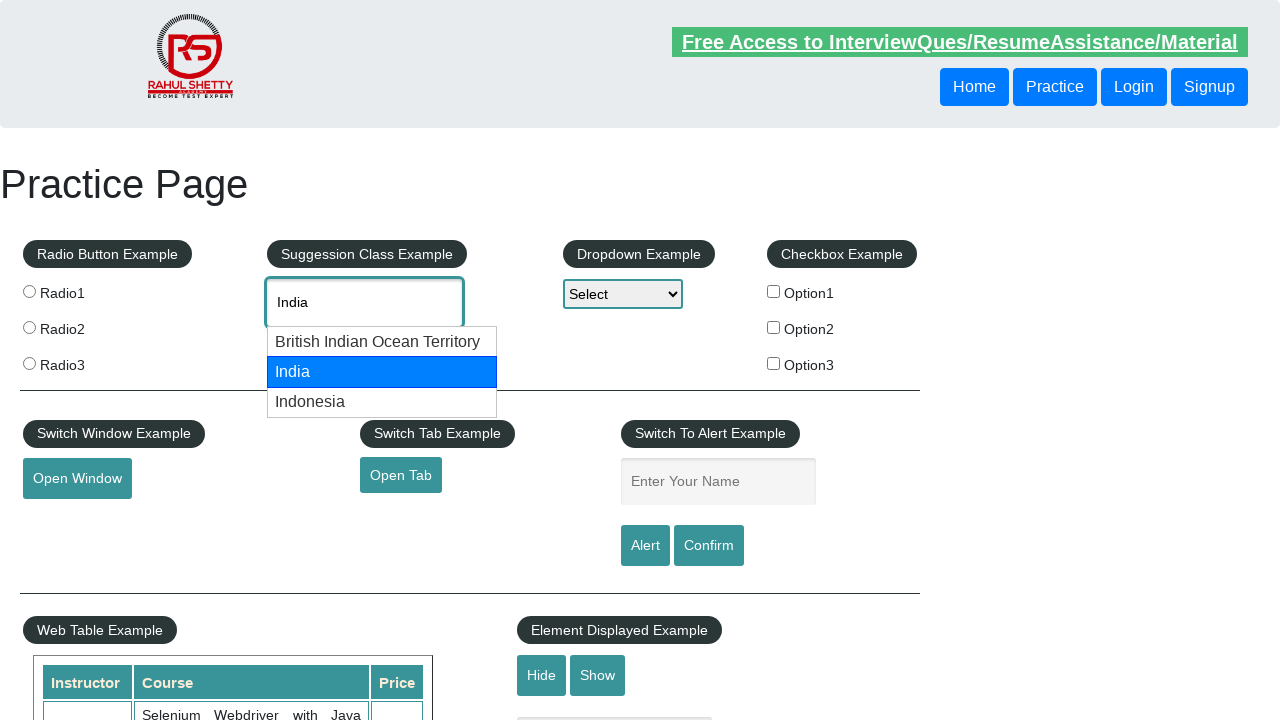

Retrieved selected autocomplete value: India
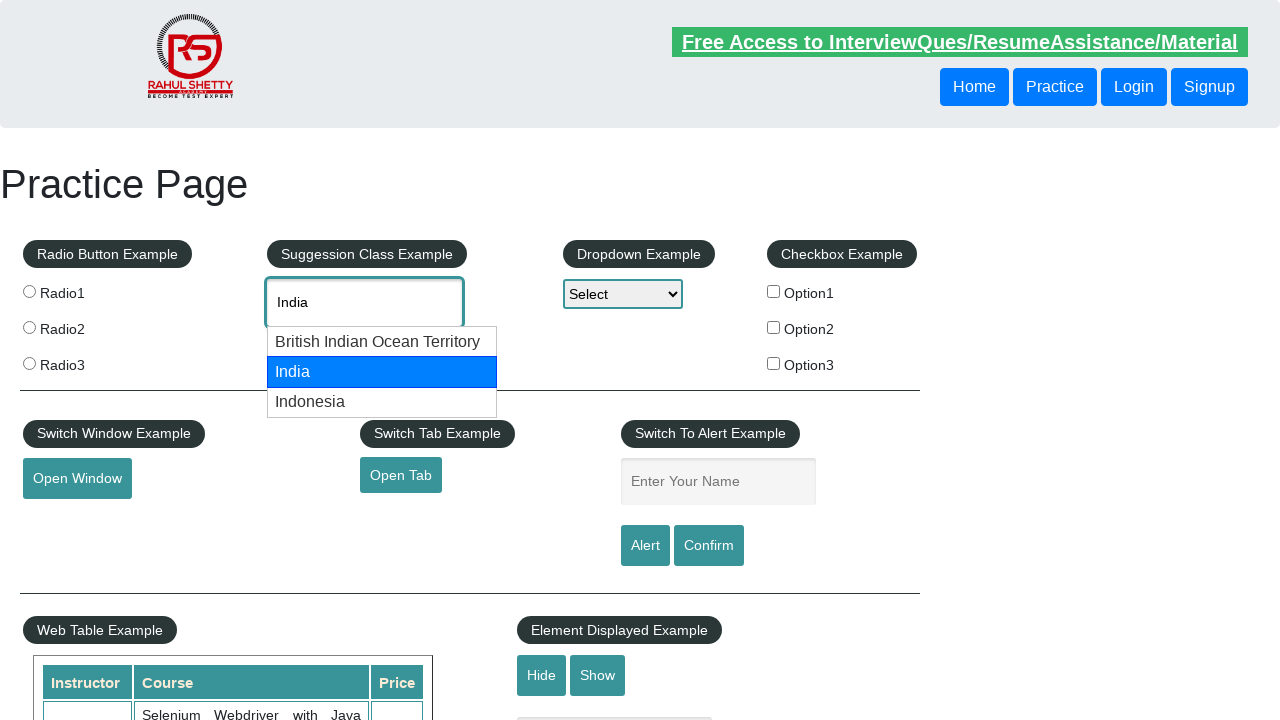

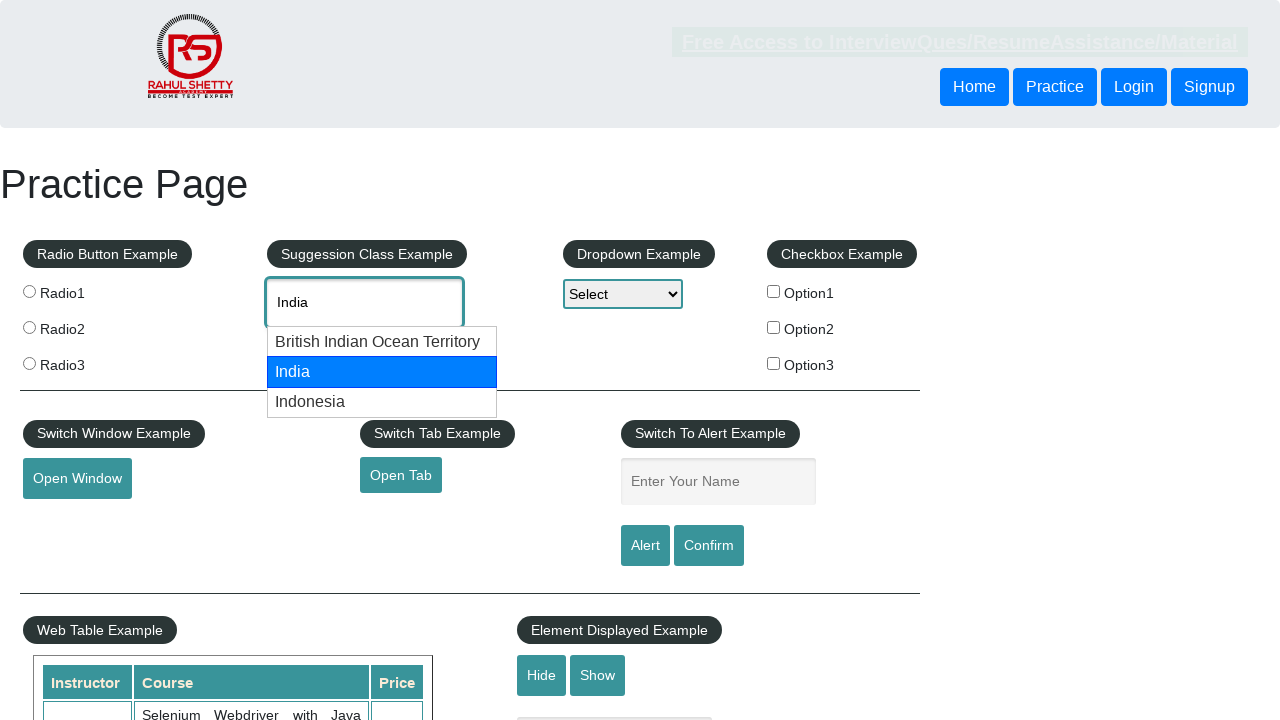